Tests different types of JavaScript alerts on a demo page - simple alert, confirm dialog, and prompt dialog

Starting URL: http://demo.automationtesting.in/Alerts.html

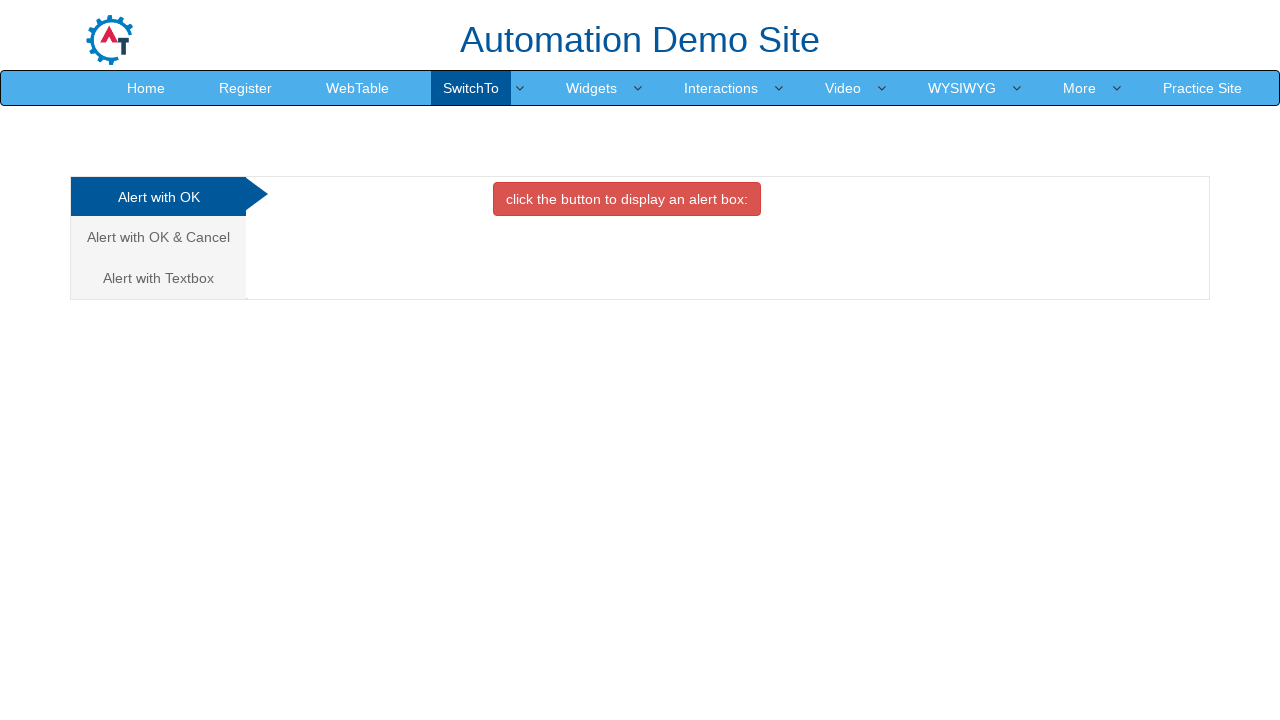

Clicked button to trigger simple alert at (627, 199) on xpath=//*[@class='btn btn-danger']
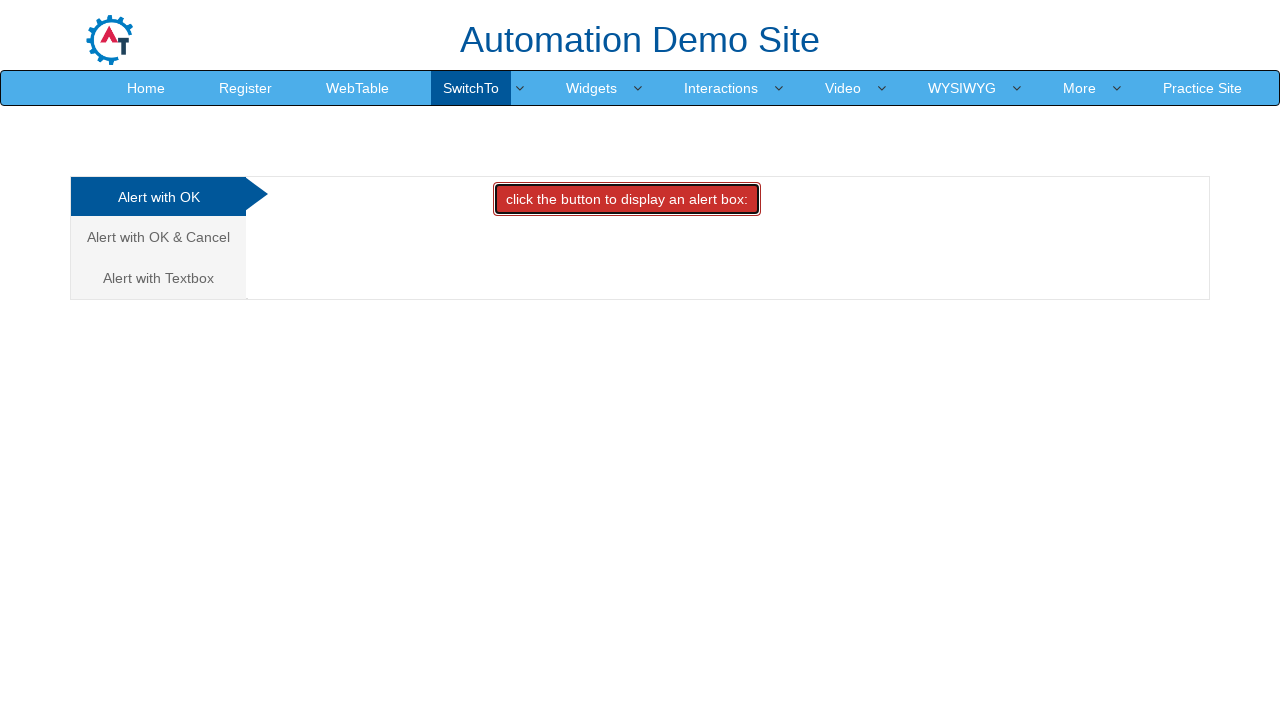

Set up dialog handler to accept alerts
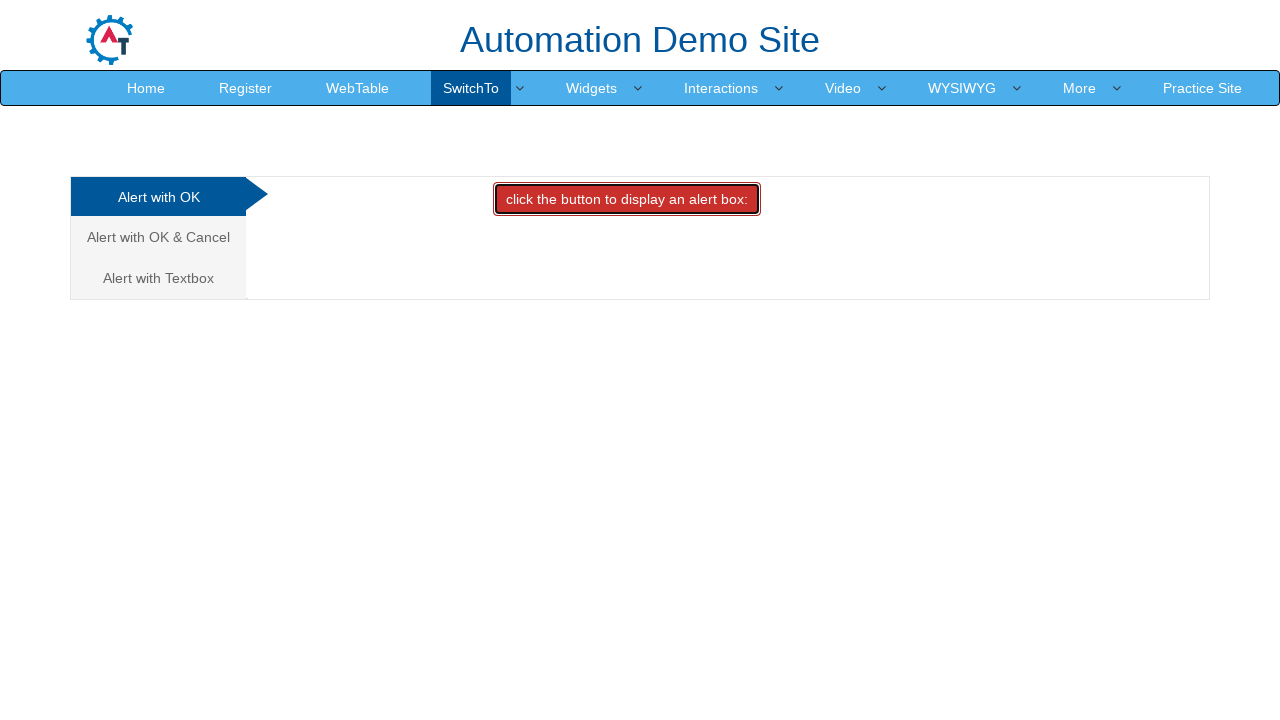

Clicked link for alert with OK & Cancel at (158, 237) on text=Alert with OK & Cancel
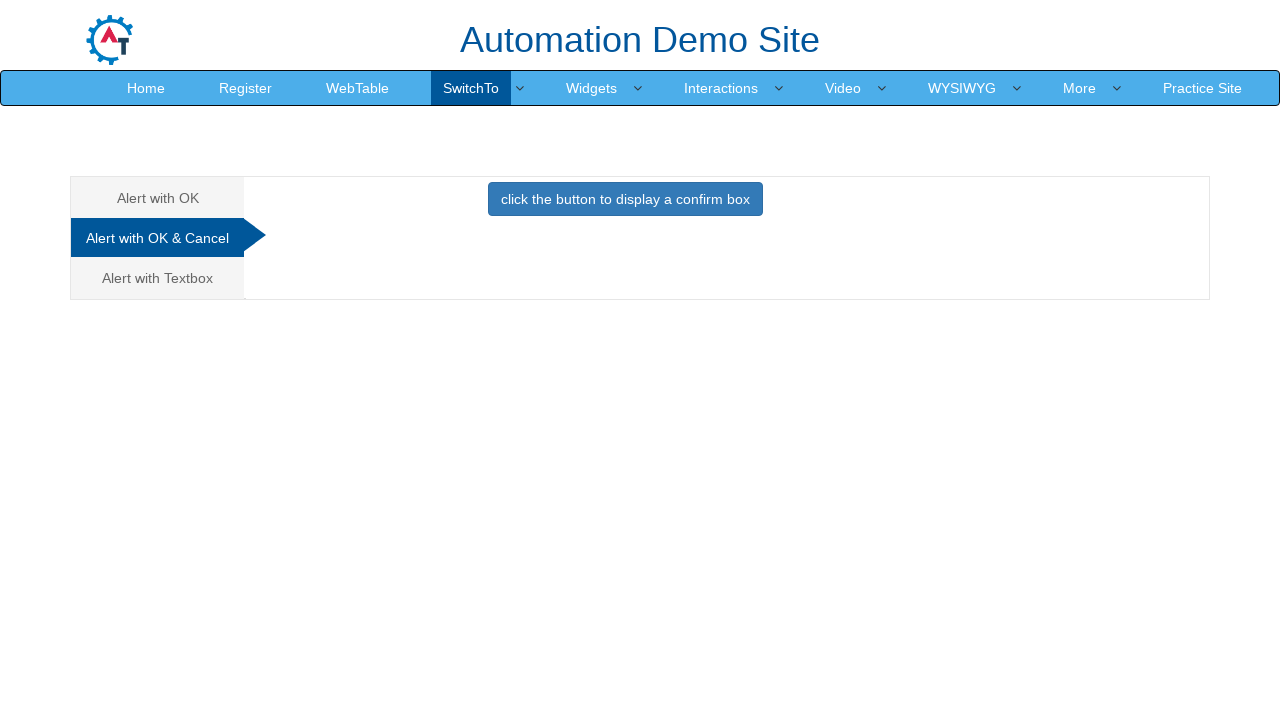

Clicked button to trigger confirm dialog at (625, 199) on xpath=//*[@class='btn btn-primary']
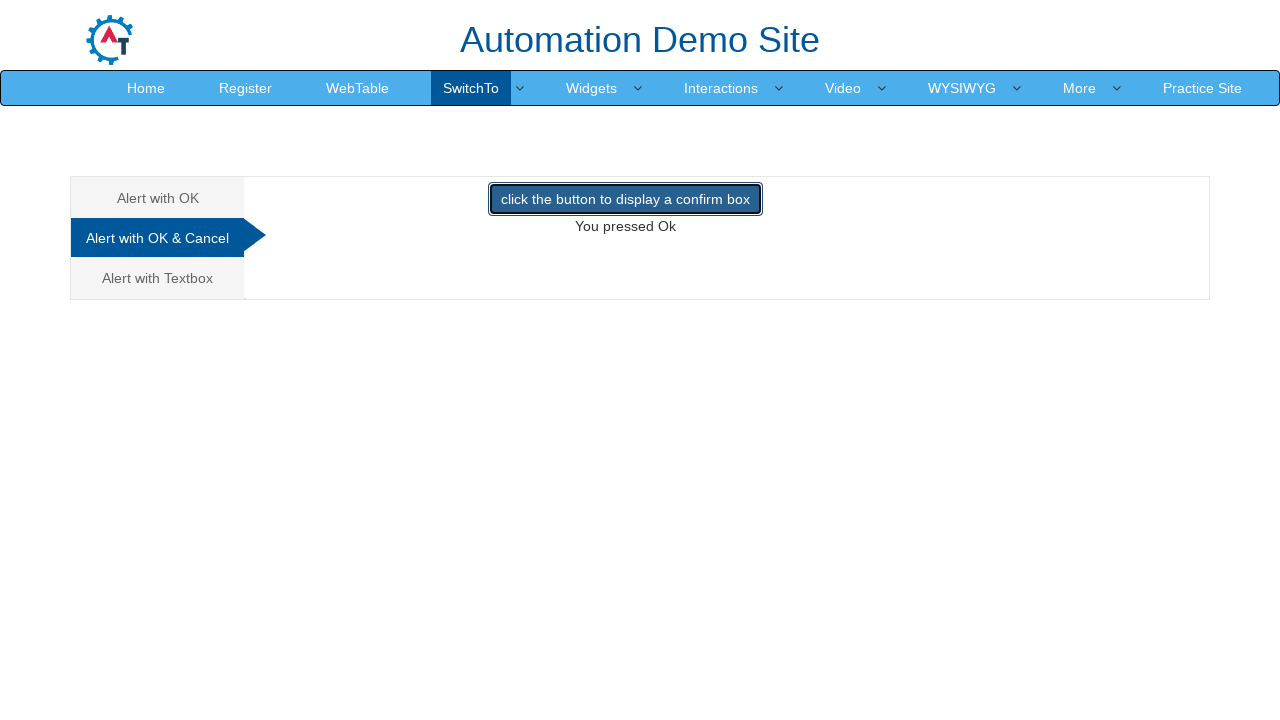

Set up dialog handler to dismiss confirm dialog
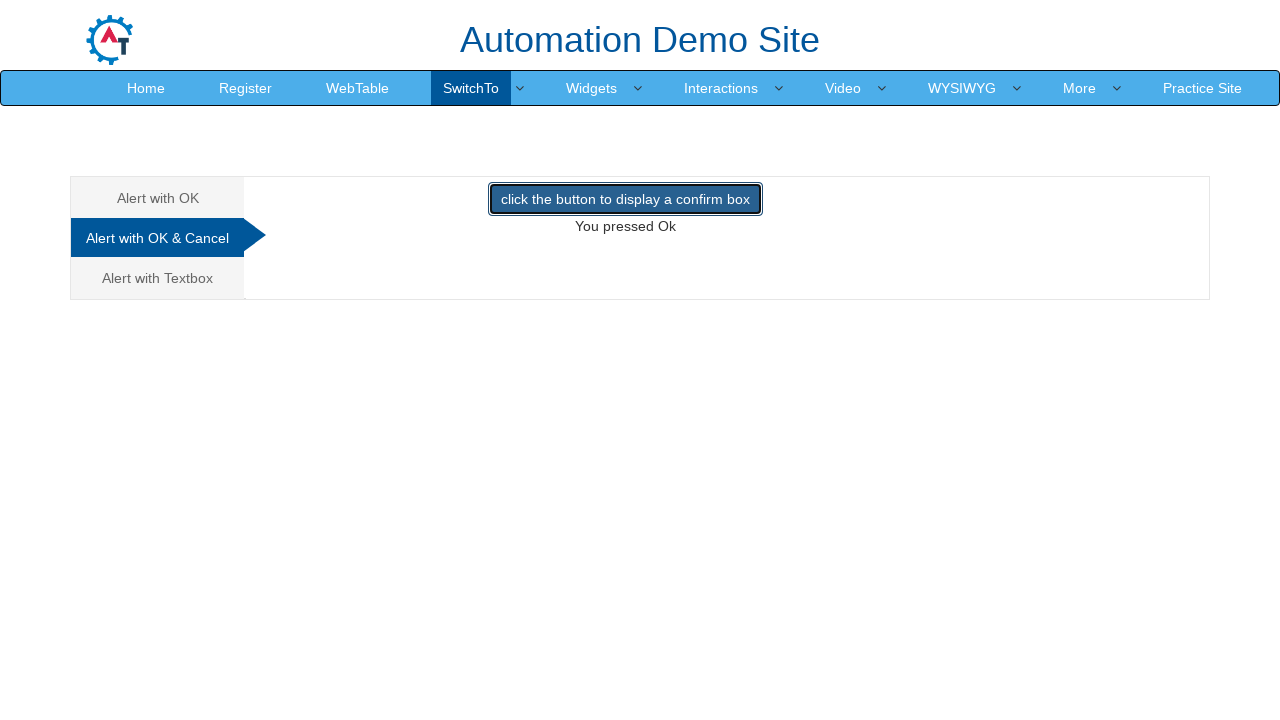

Clicked link for alert with textbox at (158, 278) on text=Alert with Textbox
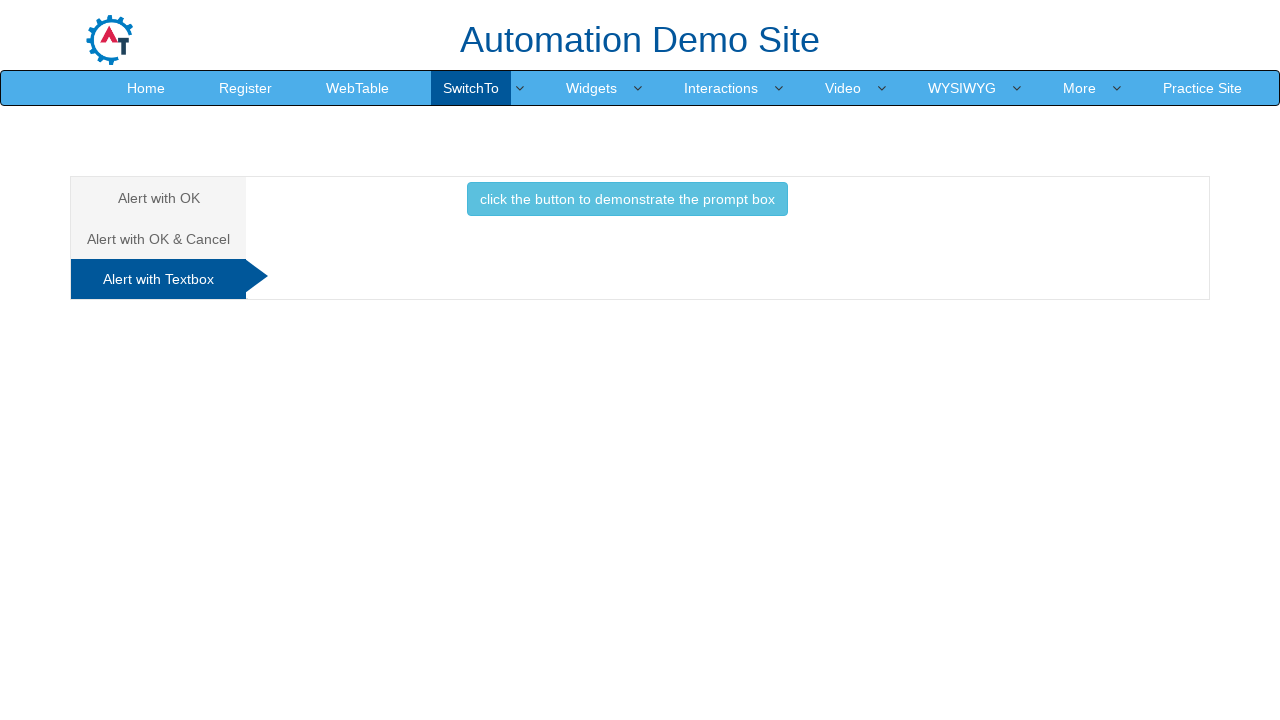

Clicked button to trigger prompt dialog at (627, 199) on xpath=//*[@class='btn btn-info']
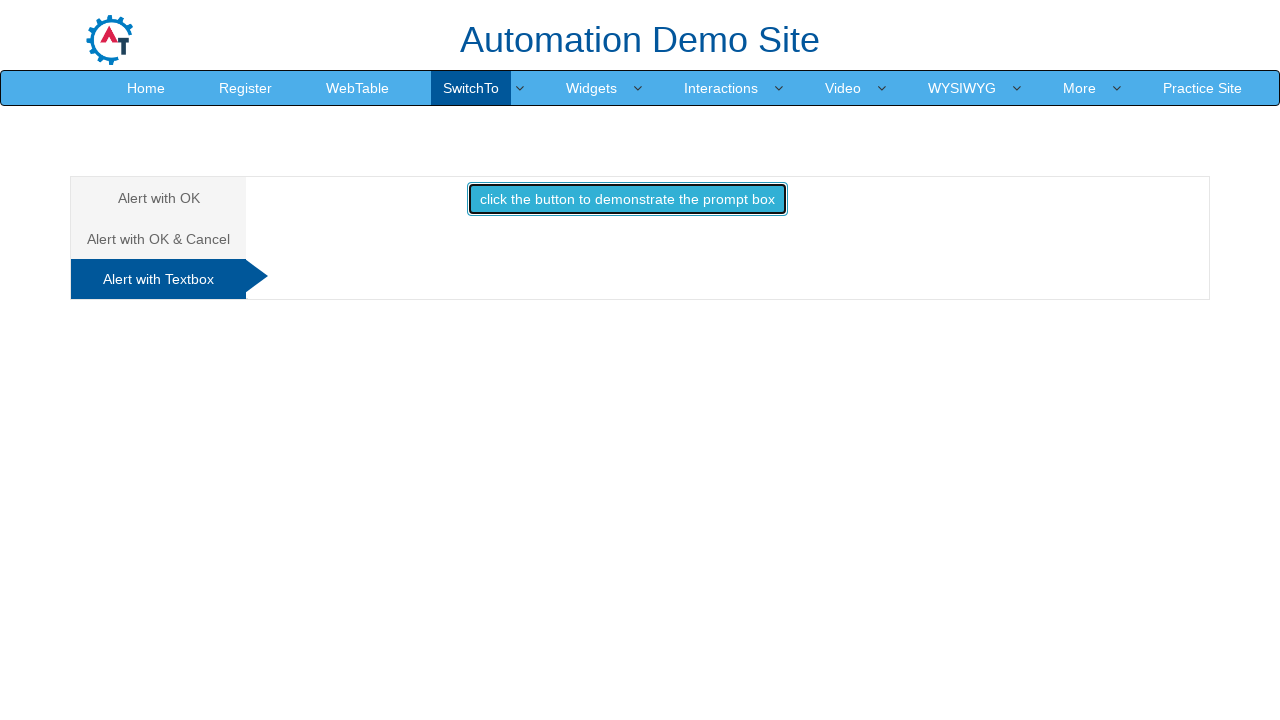

Set up dialog handler to accept prompt dialog
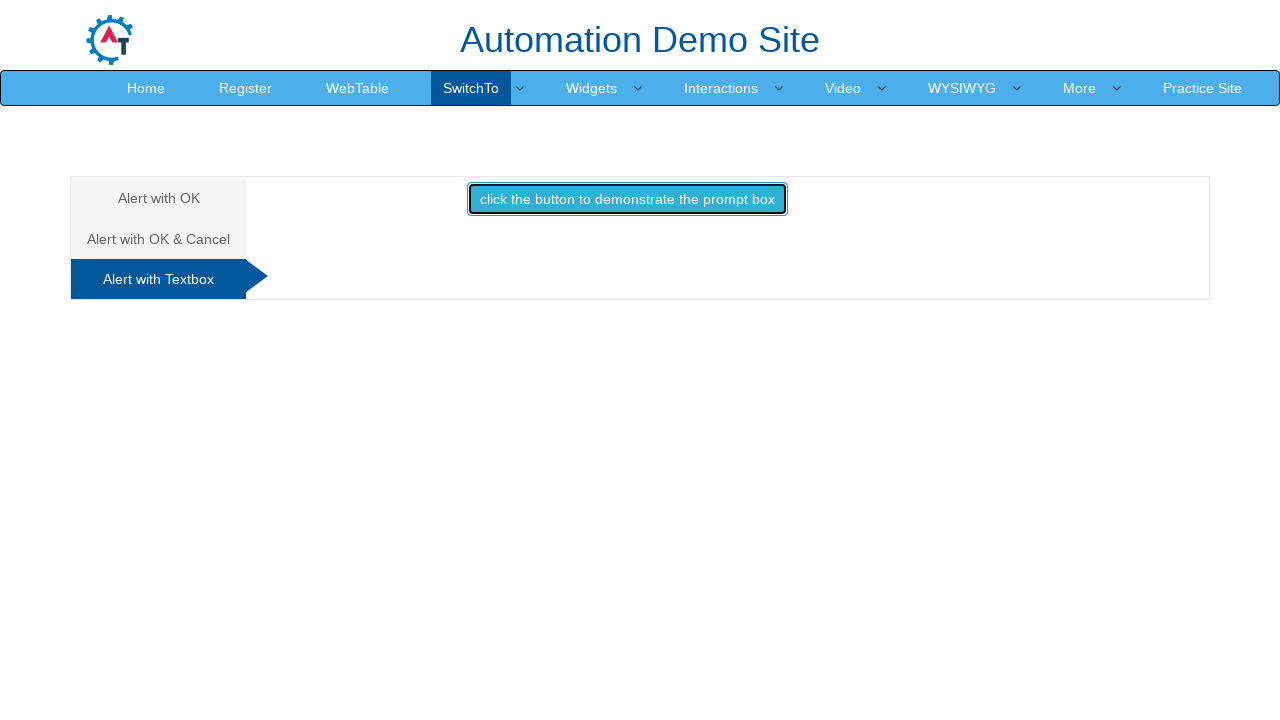

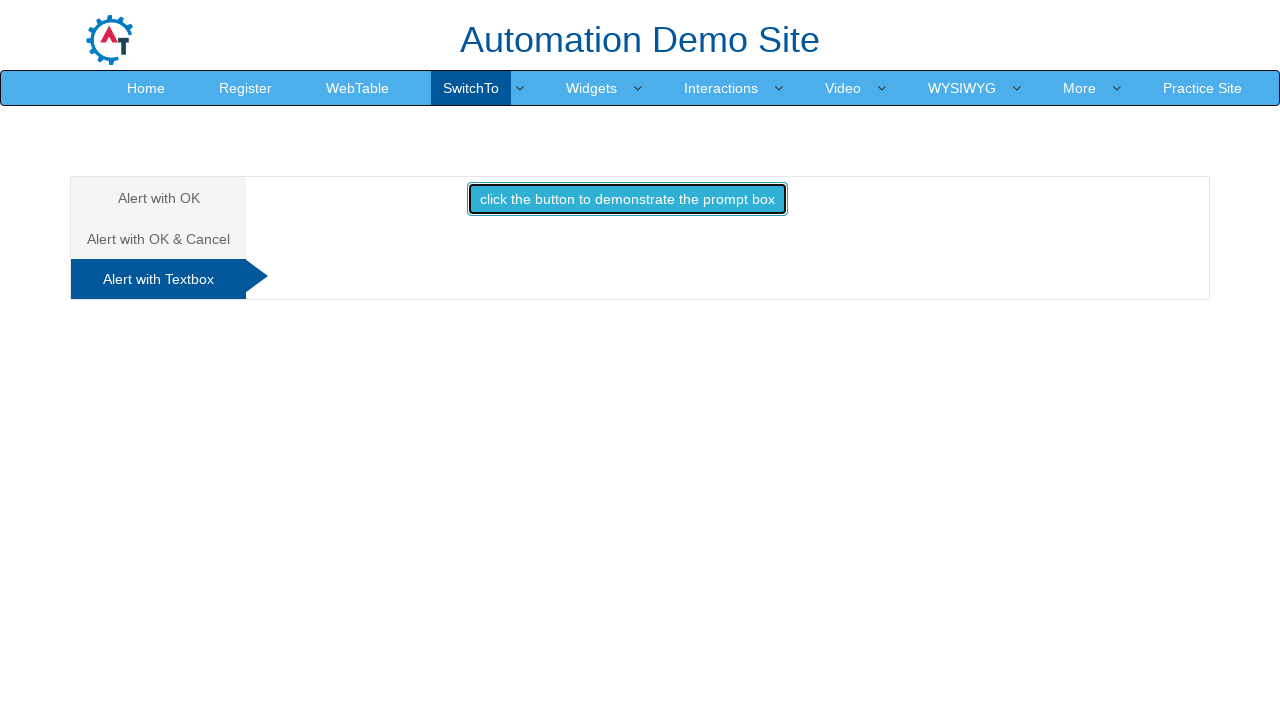